Tests handling of JavaScript confirmation alerts by clicking a button to trigger the alert, accepting it, and verifying the result message displays correctly.

Starting URL: http://the-internet.herokuapp.com/javascript_alerts

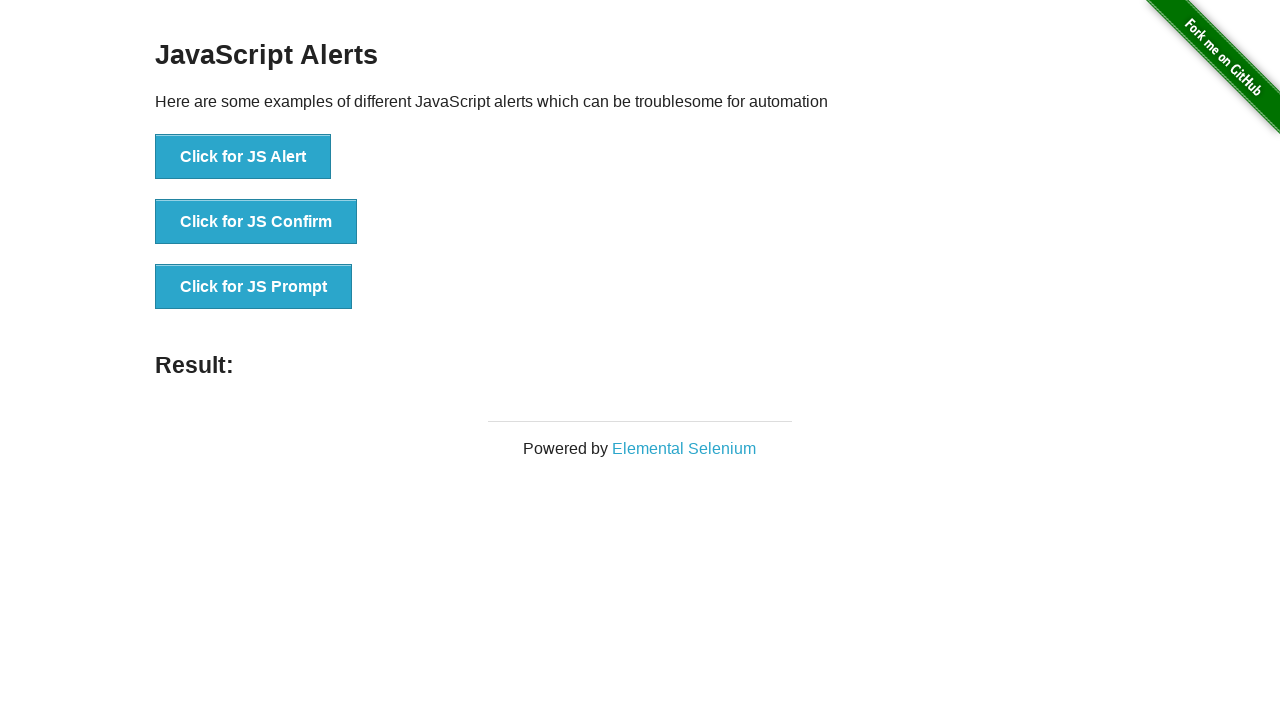

Clicked the second button to trigger JavaScript confirmation dialog at (256, 222) on .example li:nth-child(2) button
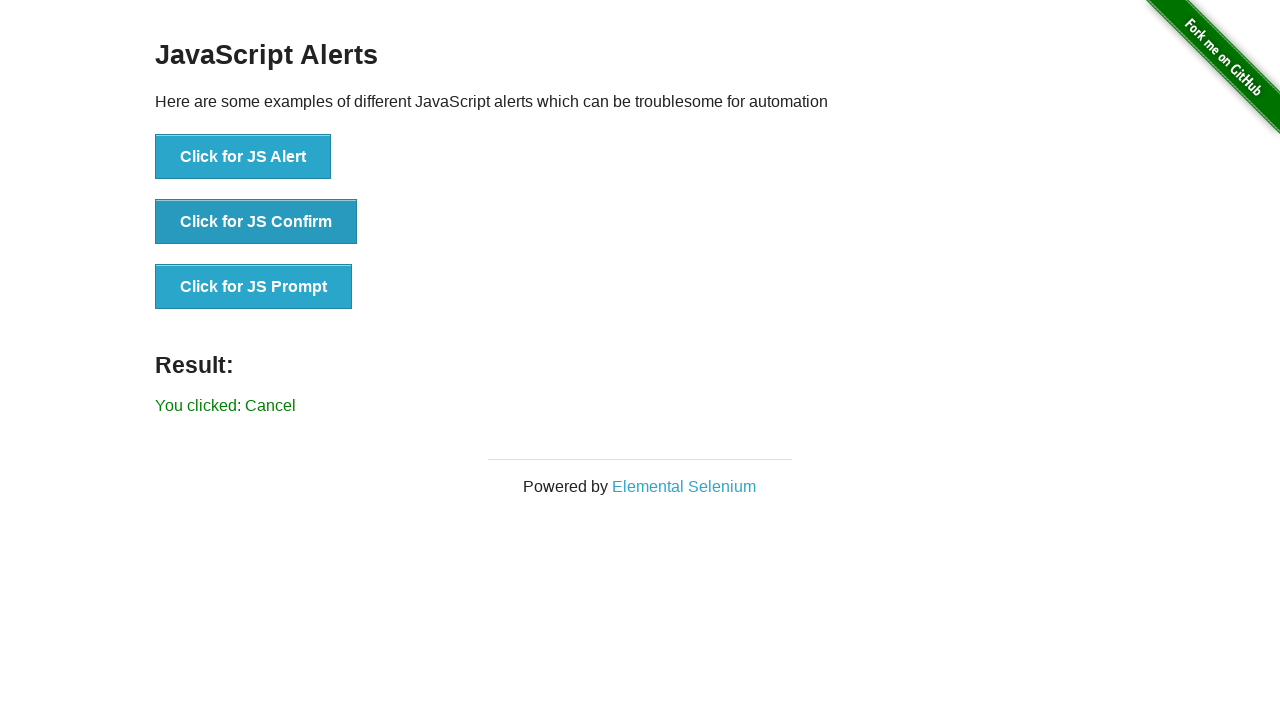

Set up dialog handler to accept alerts
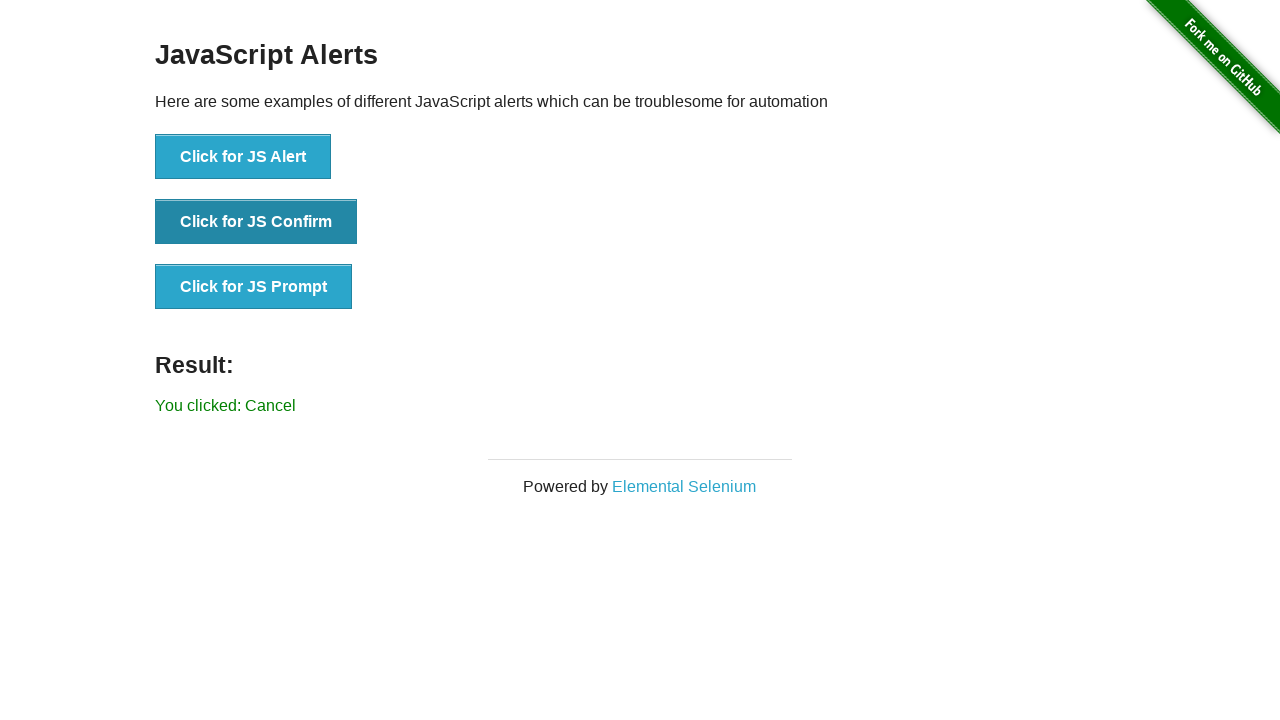

Clicked the second button again to trigger the confirmation dialog at (256, 222) on .example li:nth-child(2) button
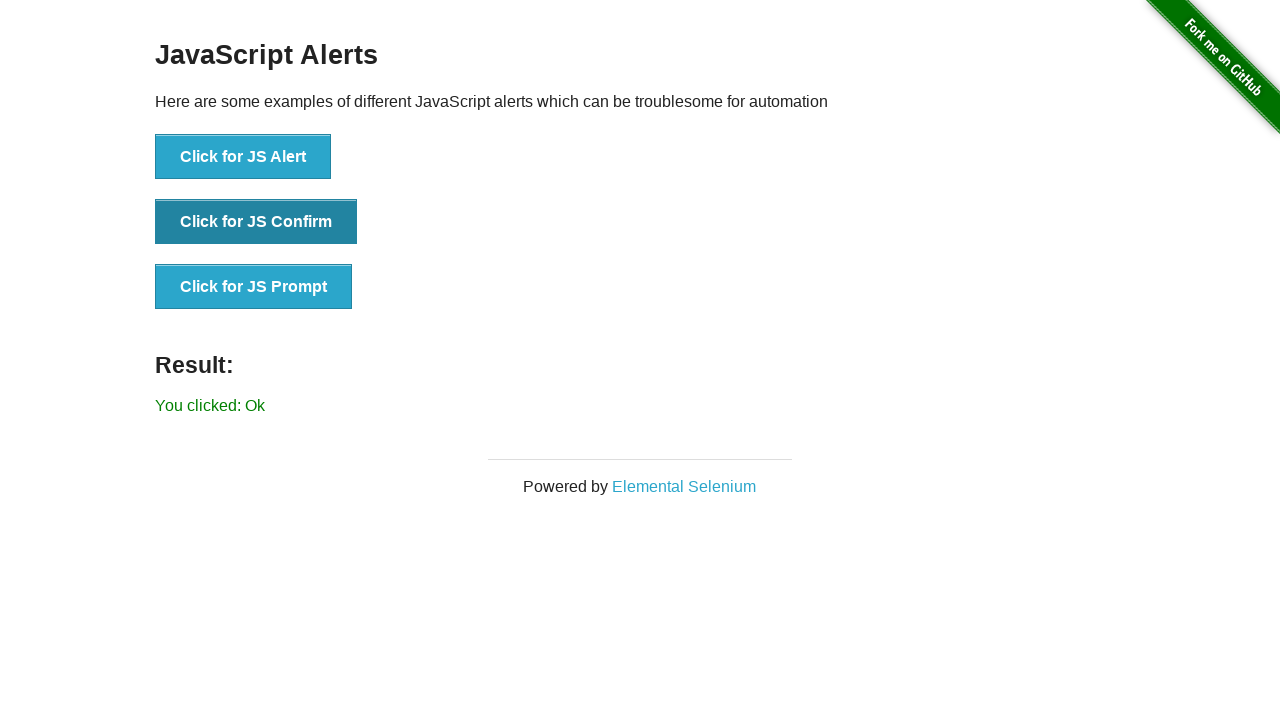

Result message element loaded
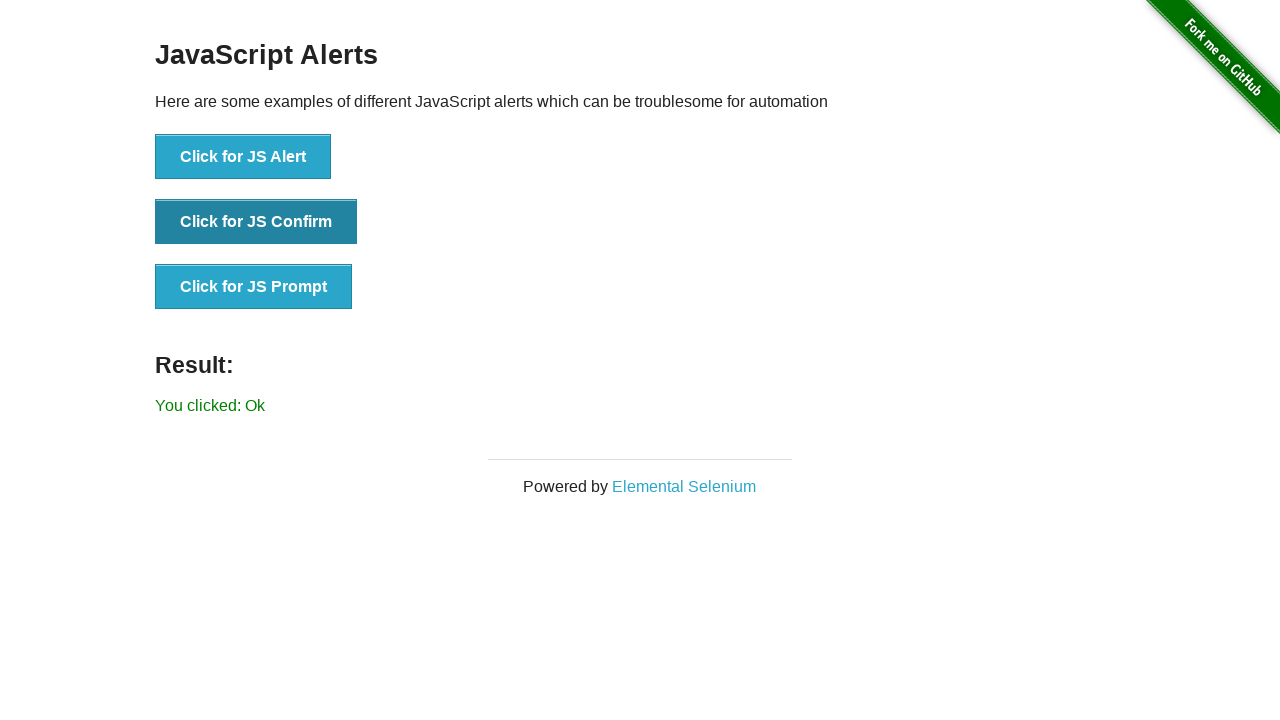

Retrieved result message text
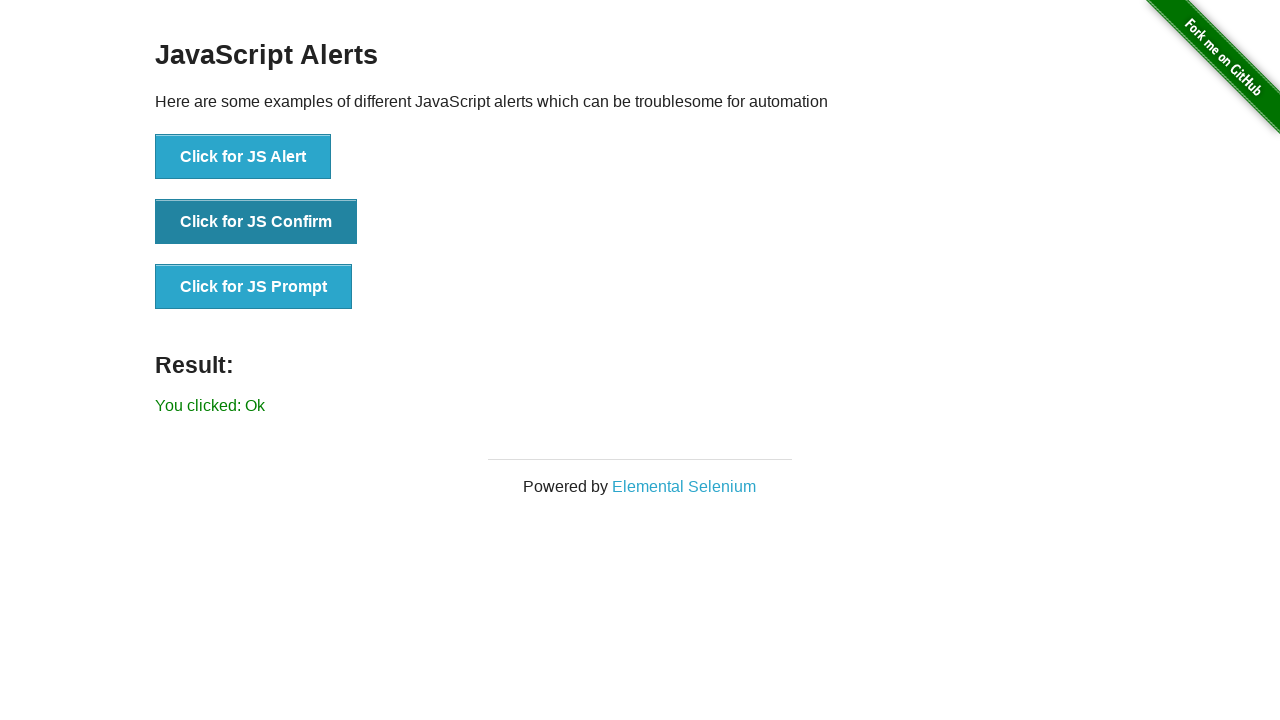

Verified result message displays 'You clicked: Ok'
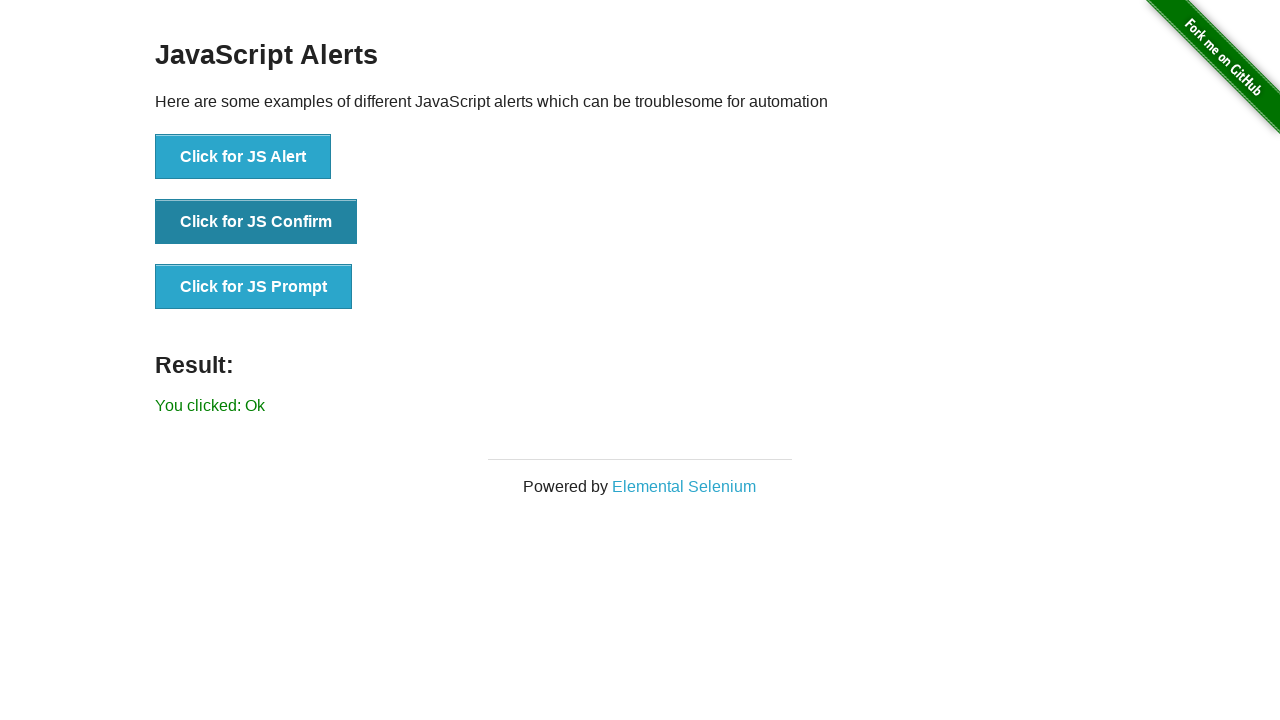

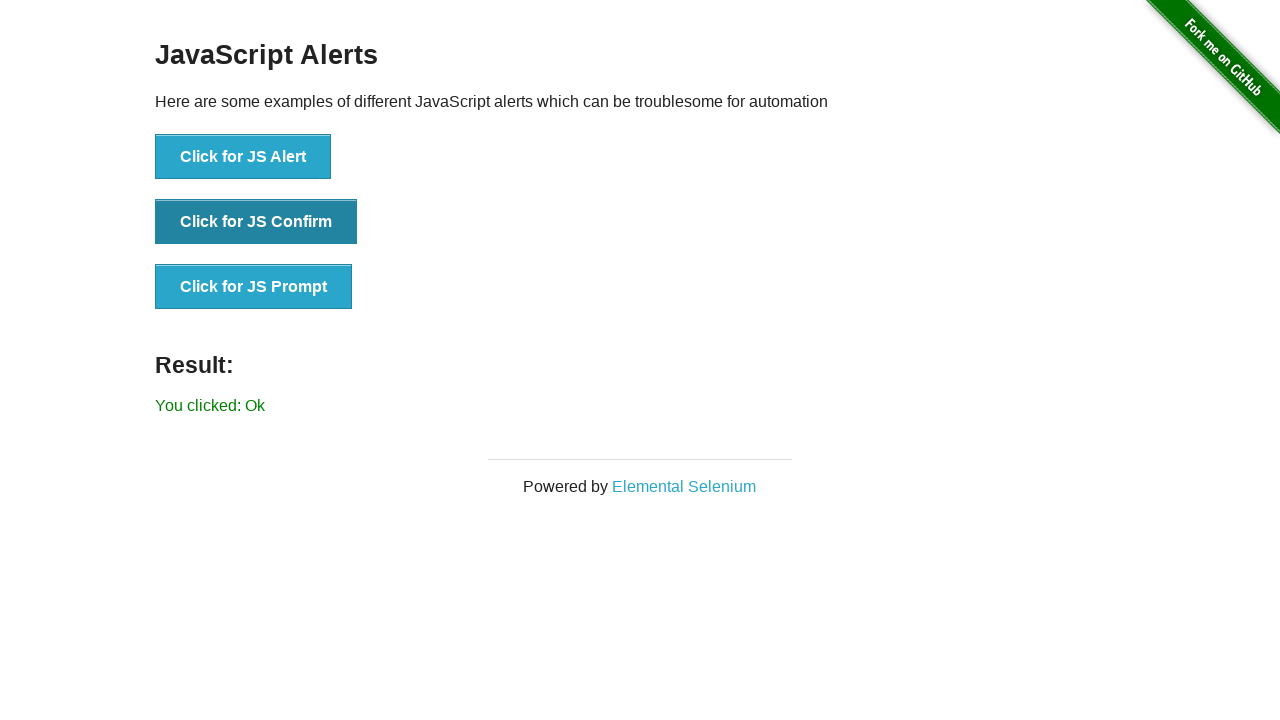